Tests dropdown selection functionality by selecting an option from a dropdown menu using visible text

Starting URL: https://rahulshettyacademy.com/AutomationPractice/

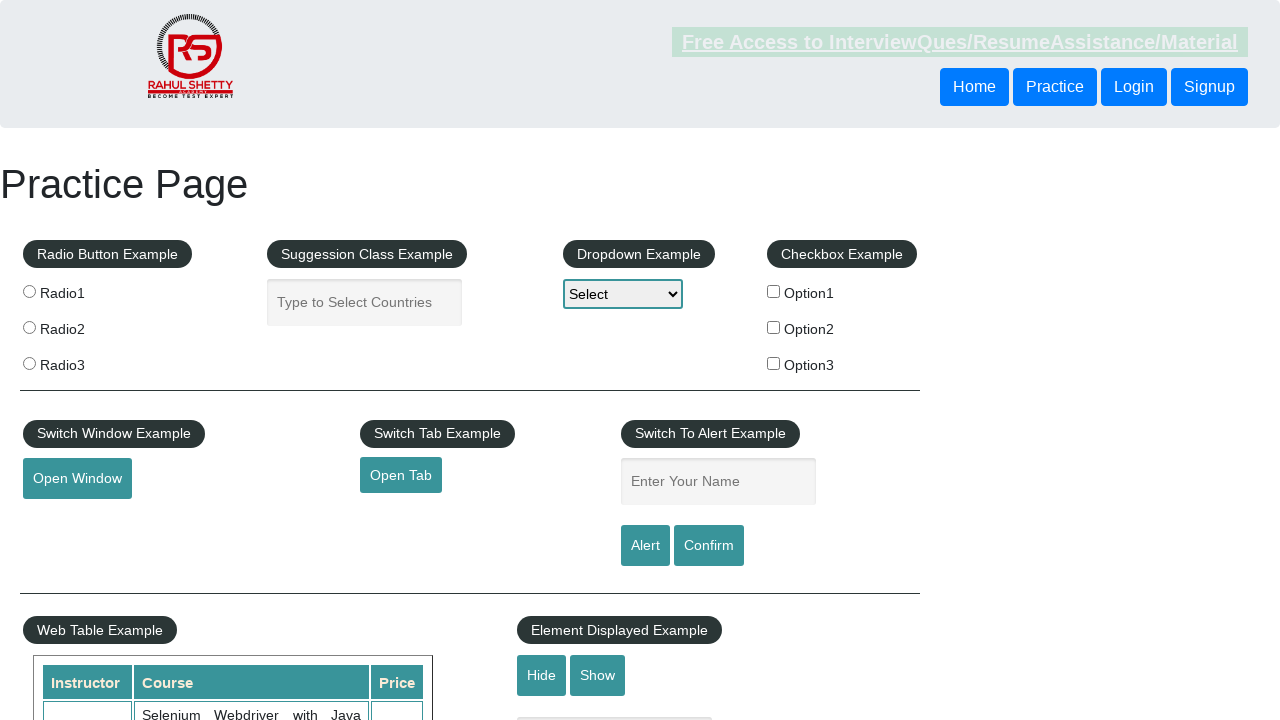

Navigated to AutomationPractice page
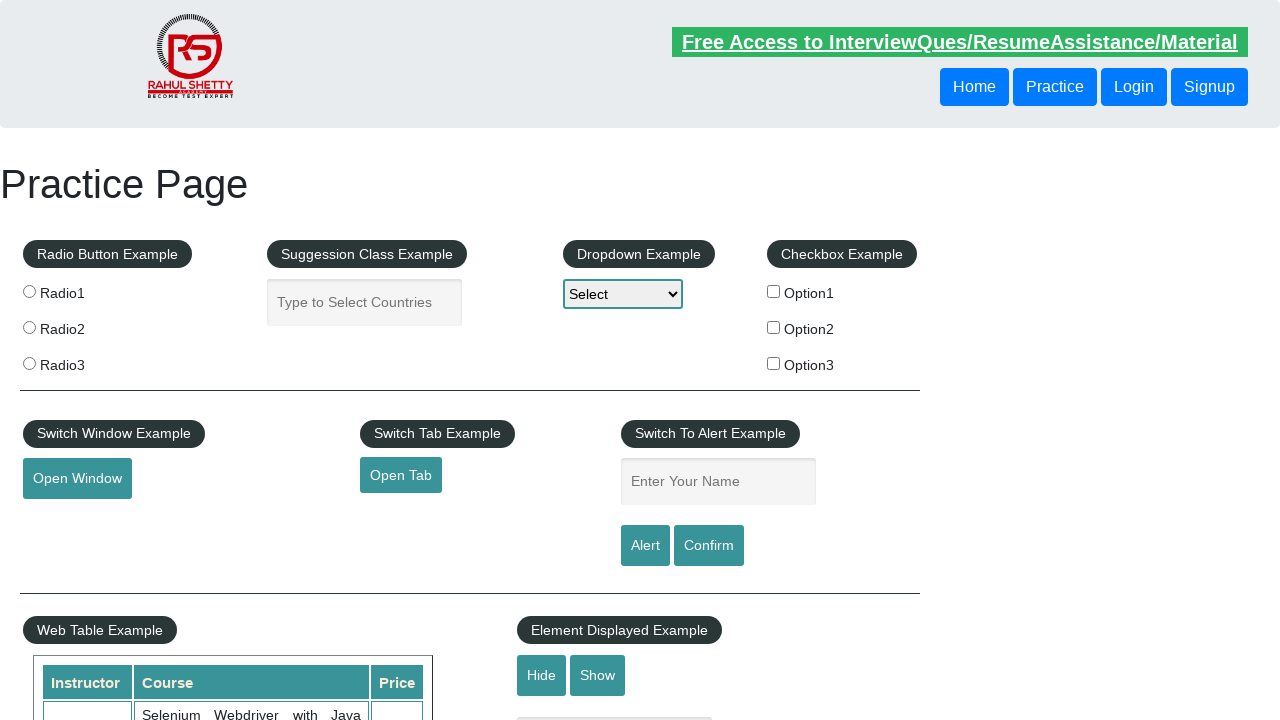

Selected 'Option2' from dropdown menu on #dropdown-class-example
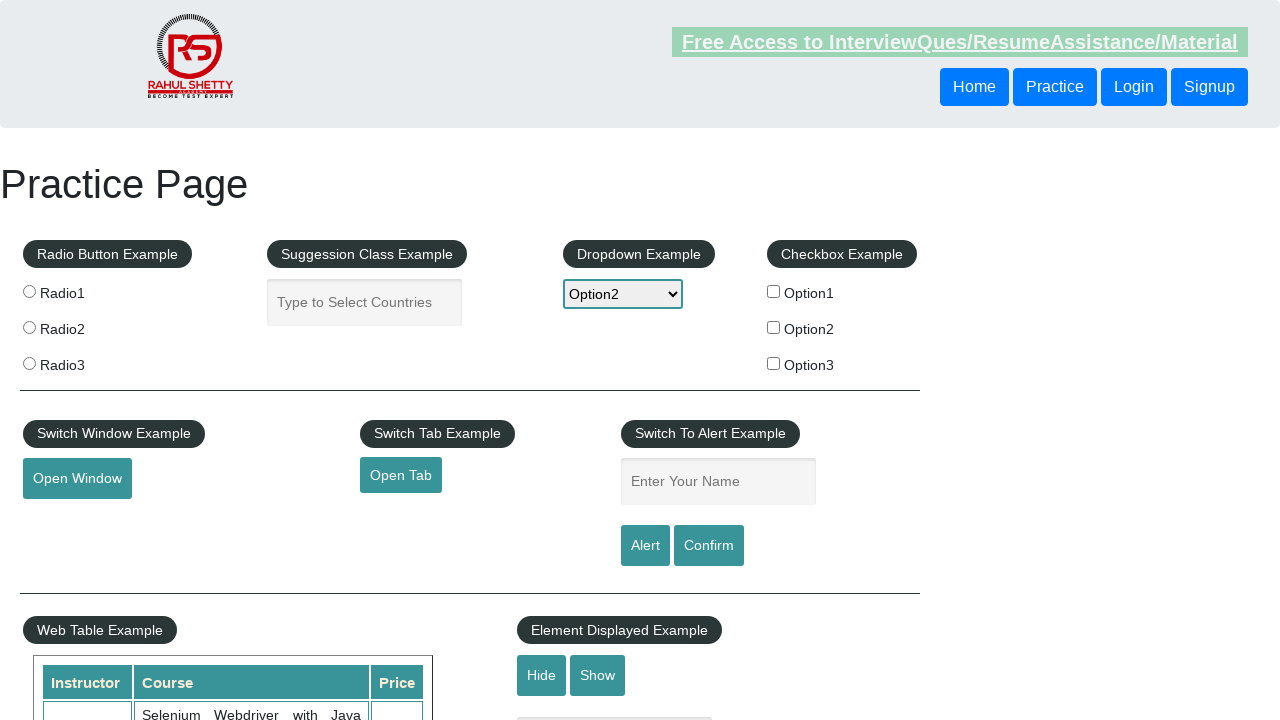

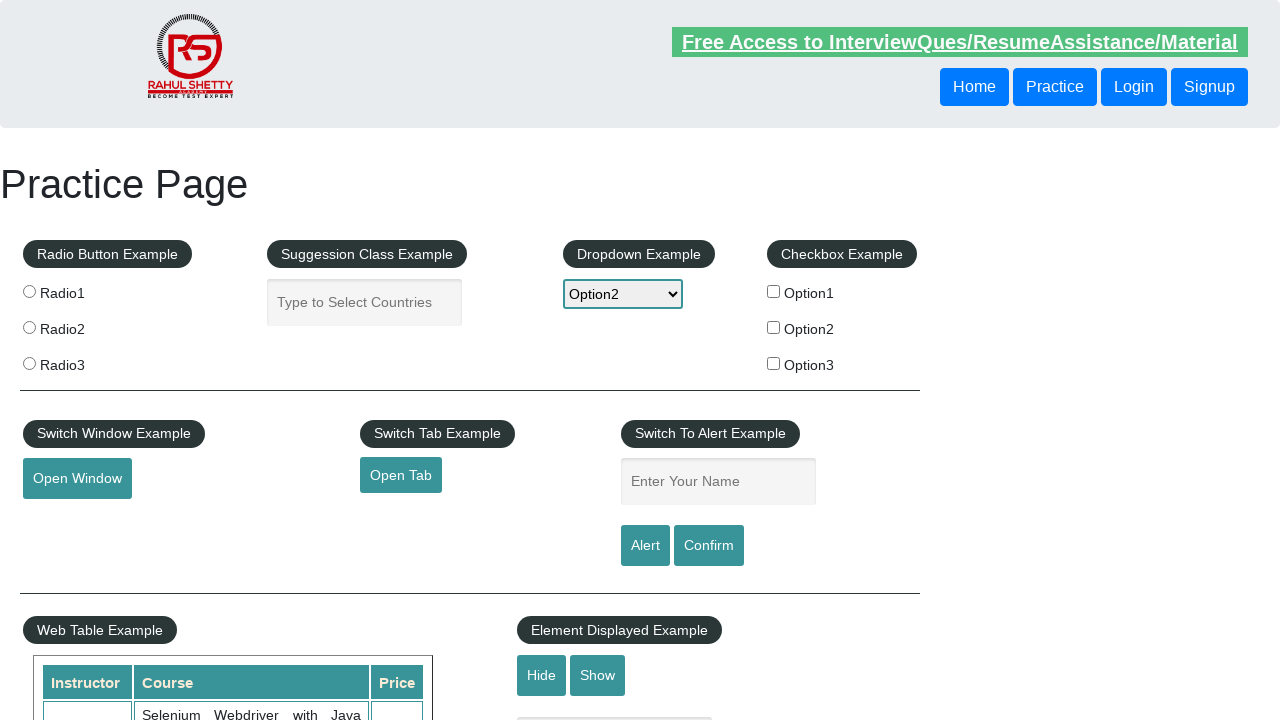